Tests HTML dropdown selection functionality including single and multi-select dropdowns on a blog page

Starting URL: http://omayo.blogspot.com/

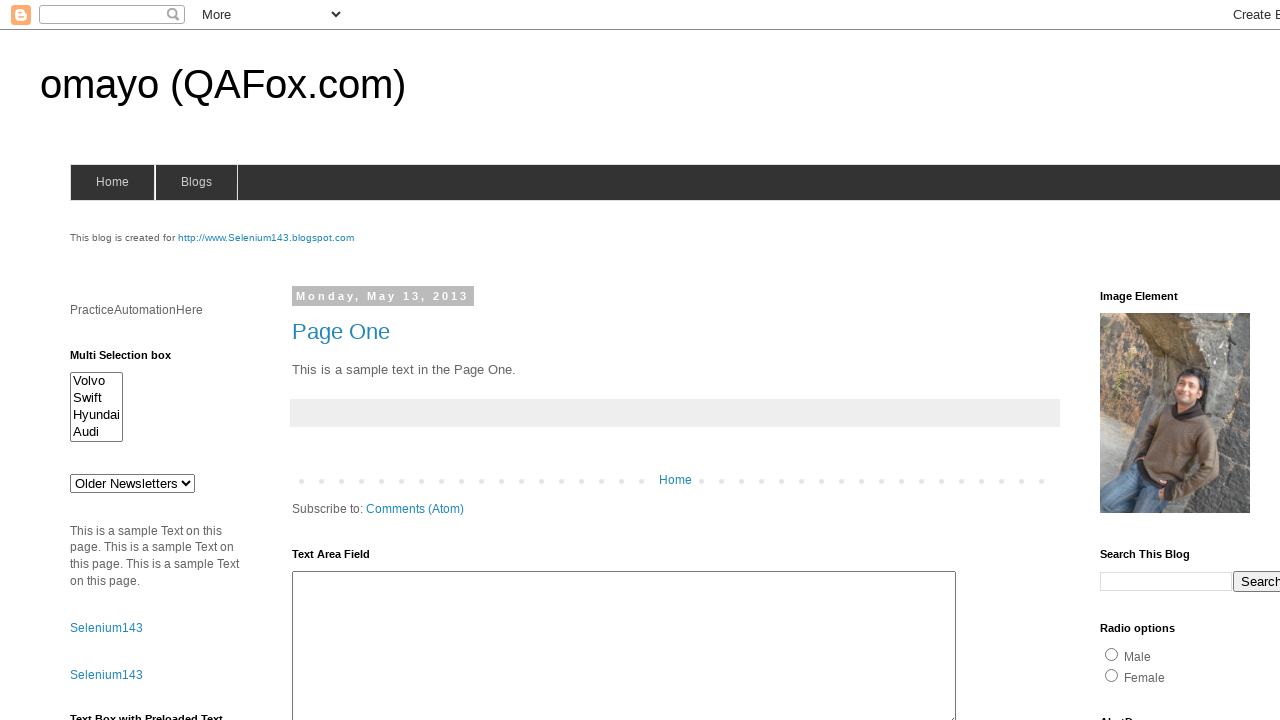

Located single selection dropdown with id 'drop1'
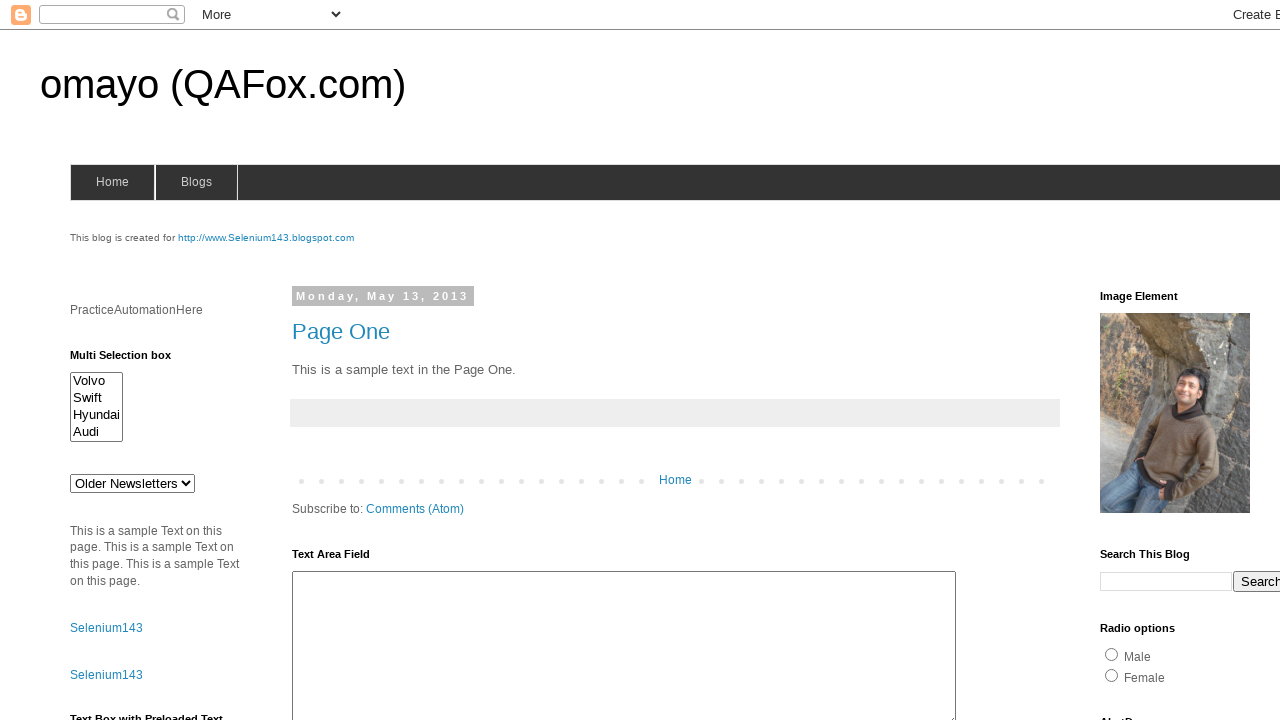

Selected 'doc 2' from single selection dropdown on #drop1
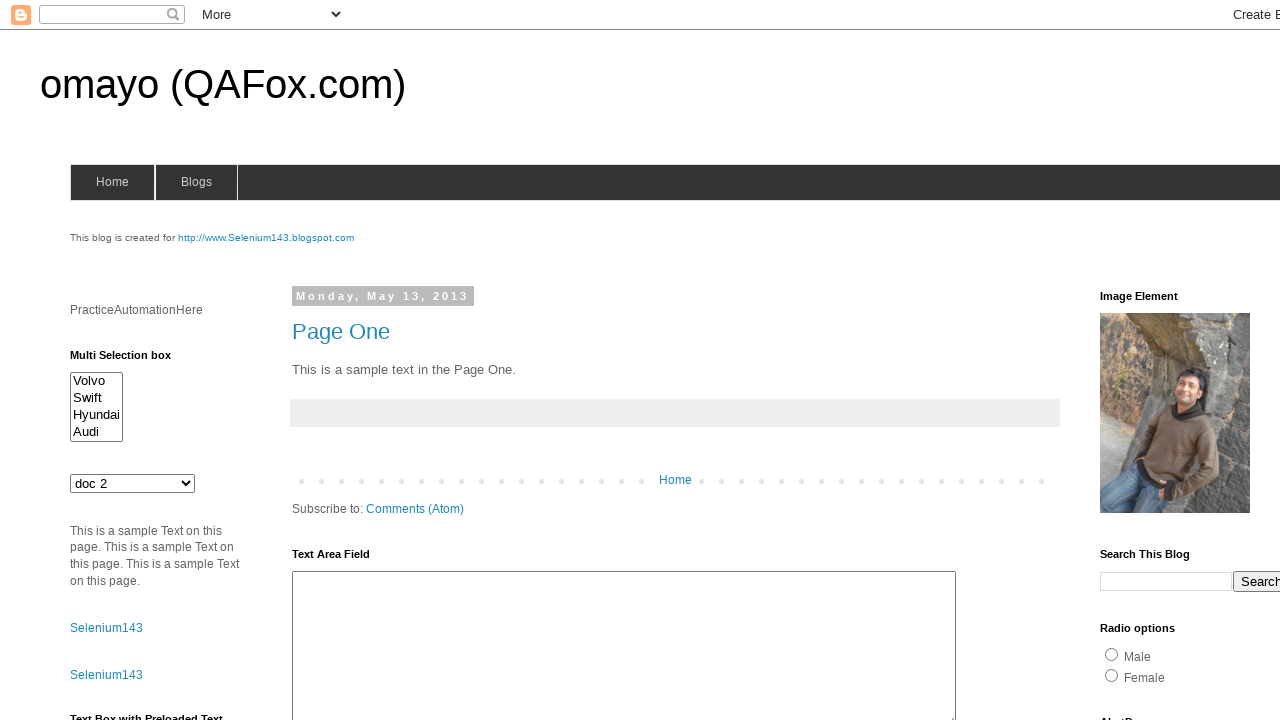

Located multi-selection dropdown with id 'multiselect1'
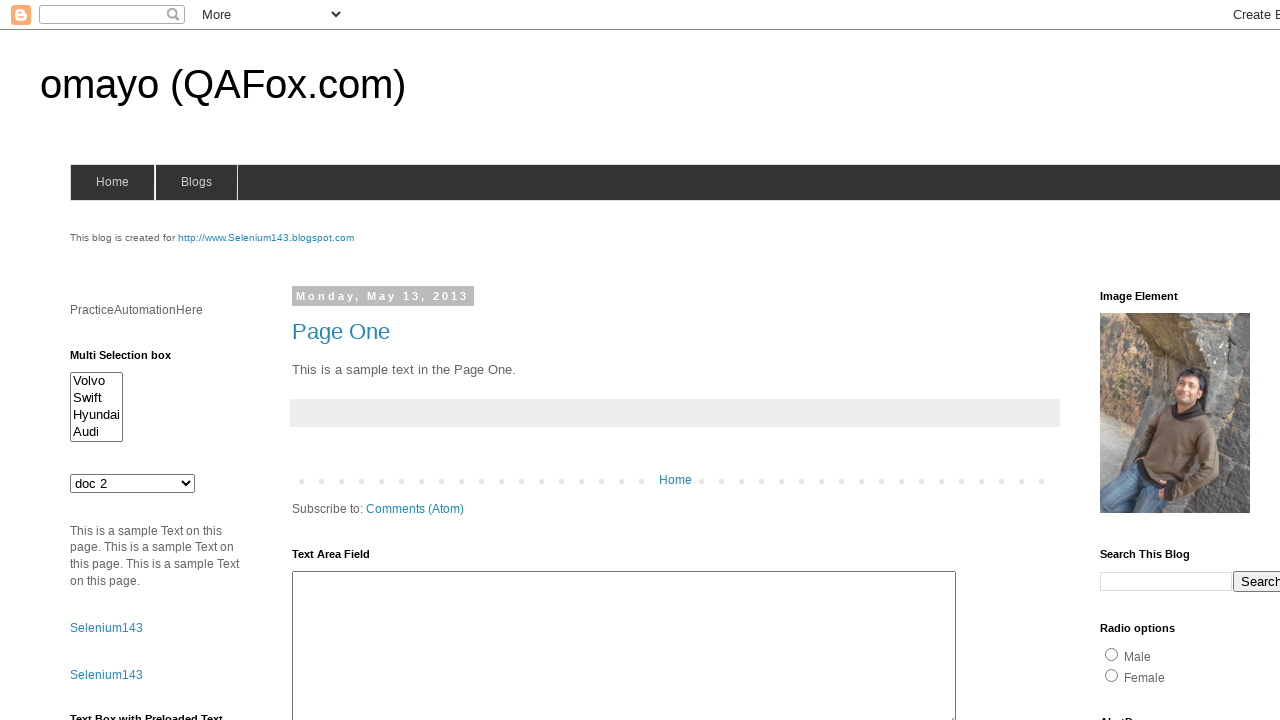

Selected 'Hyundai' from multi-select dropdown on #multiselect1
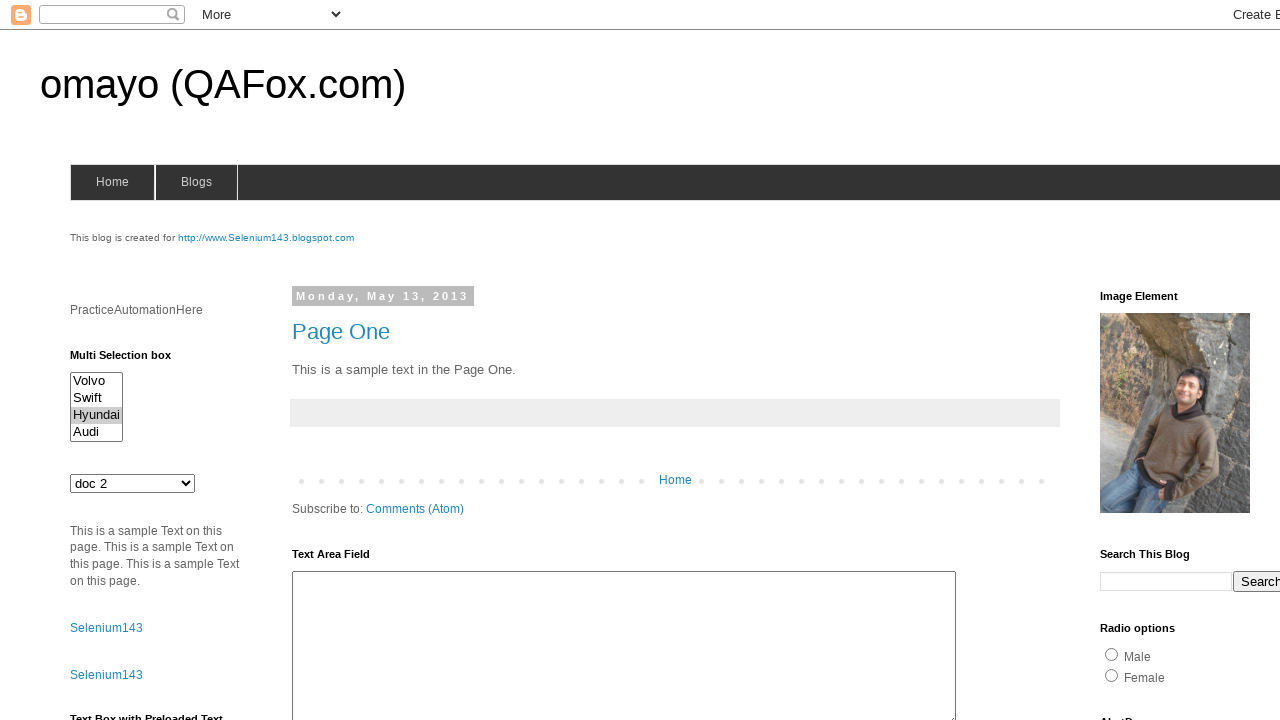

Selected first option (index 0) from multi-select dropdown on #multiselect1
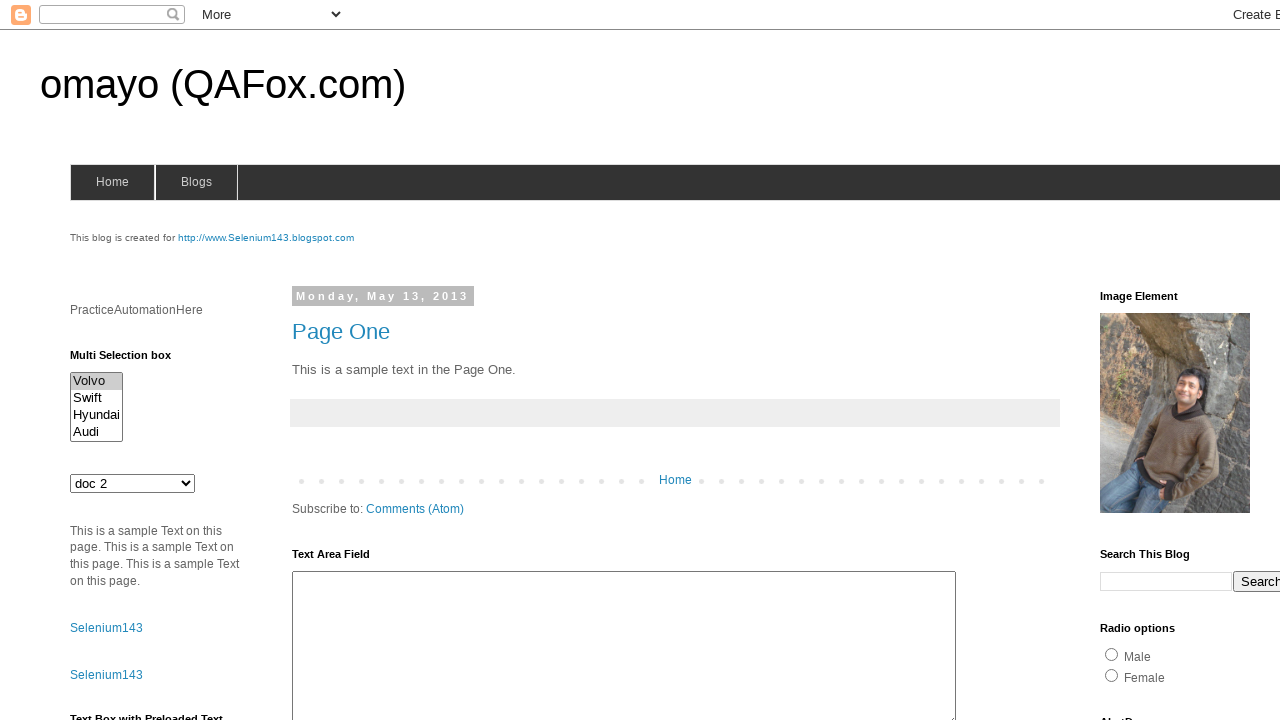

Selected option with value 'audix' from multi-select dropdown on #multiselect1
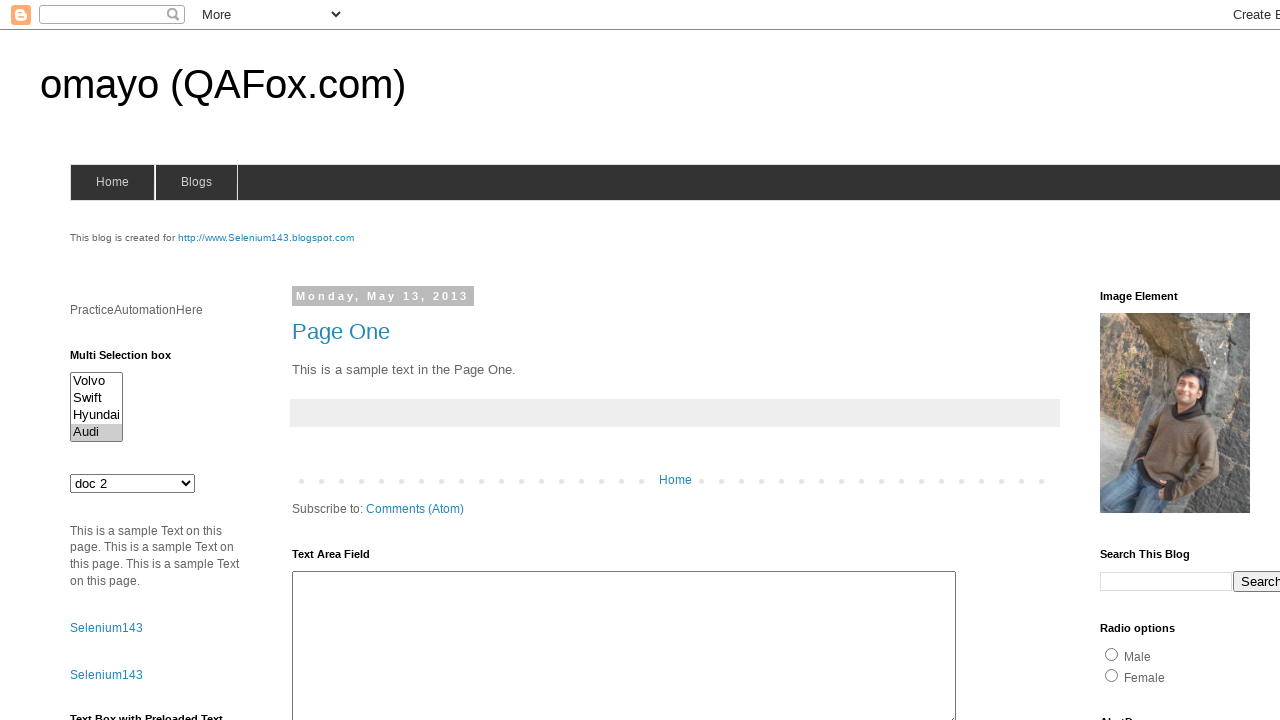

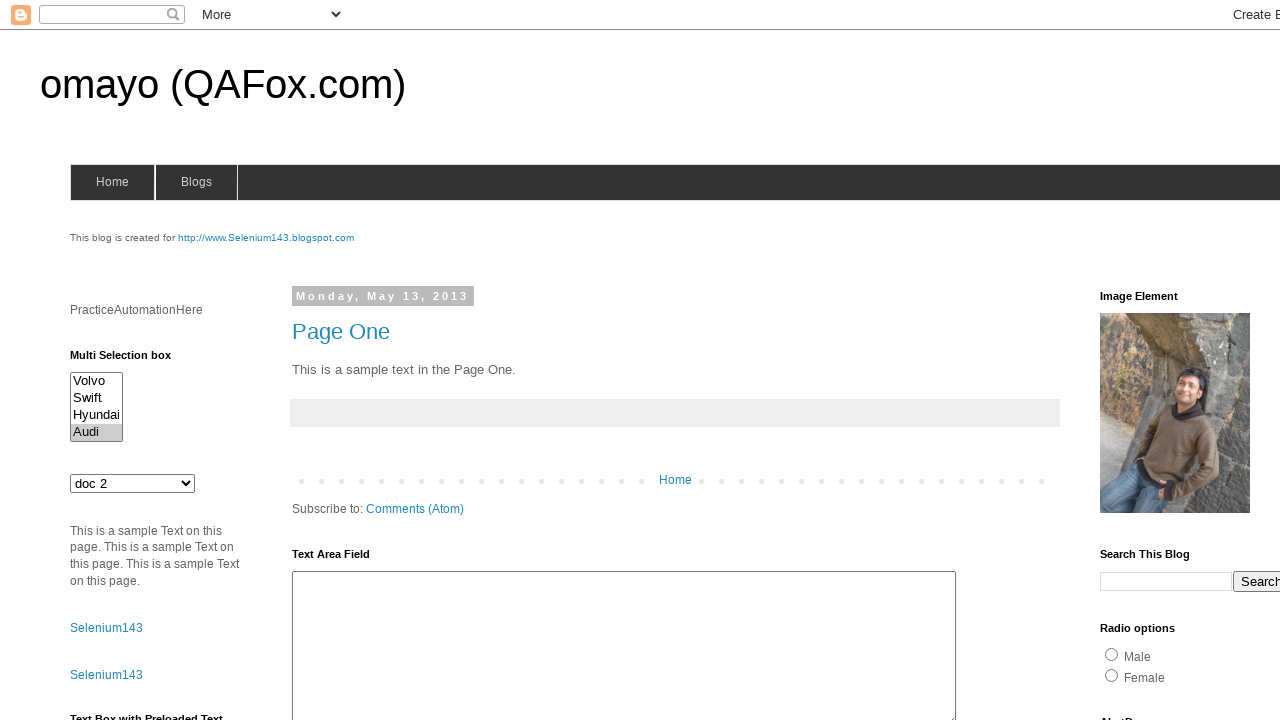